Tests the forgot password functionality by navigating to the forgot password page, entering an email address, and submitting the form.

Starting URL: https://the-internet.herokuapp.com/

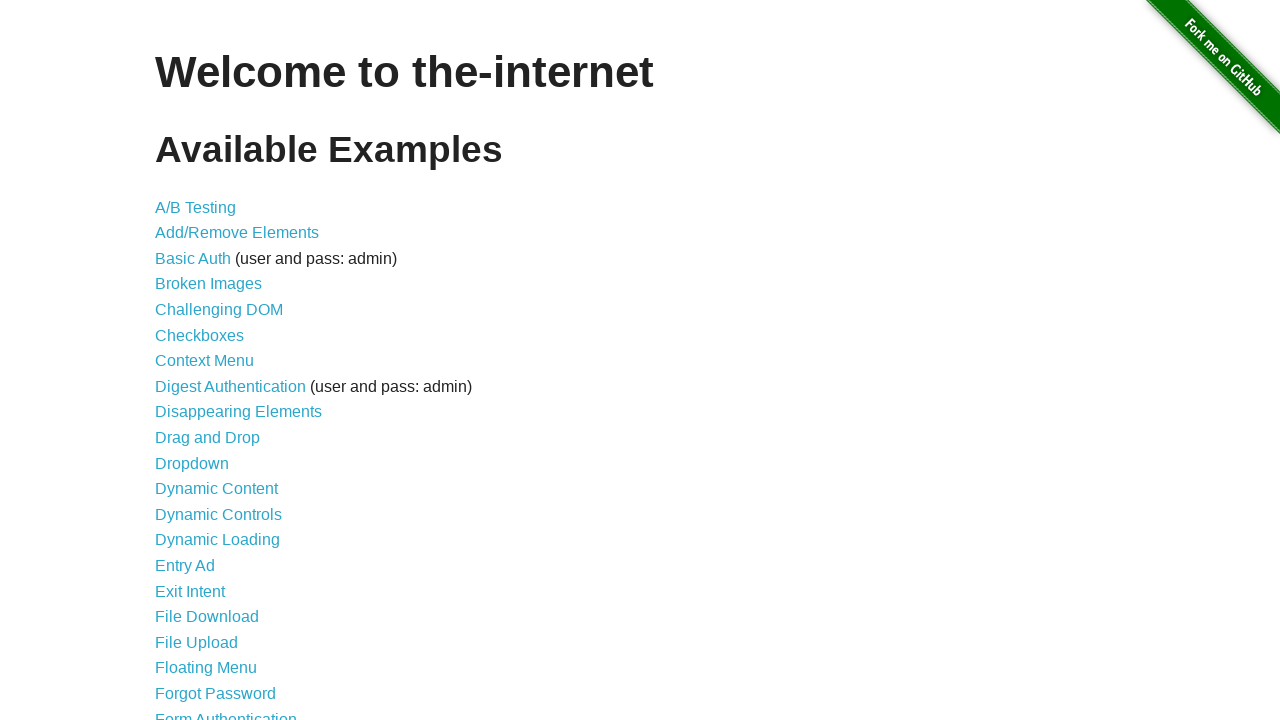

Navigated to the-internet.herokuapp.com homepage
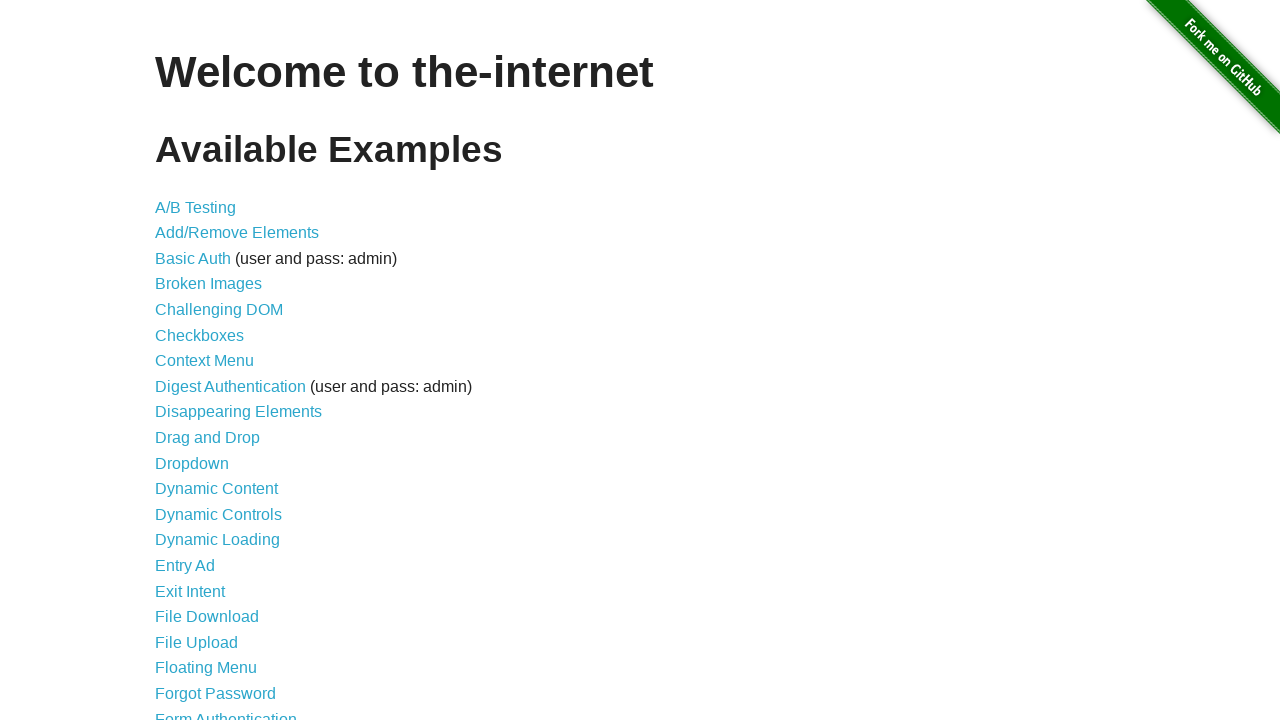

Clicked on 'Forgot Password' link at (216, 693) on text=Forgot Password
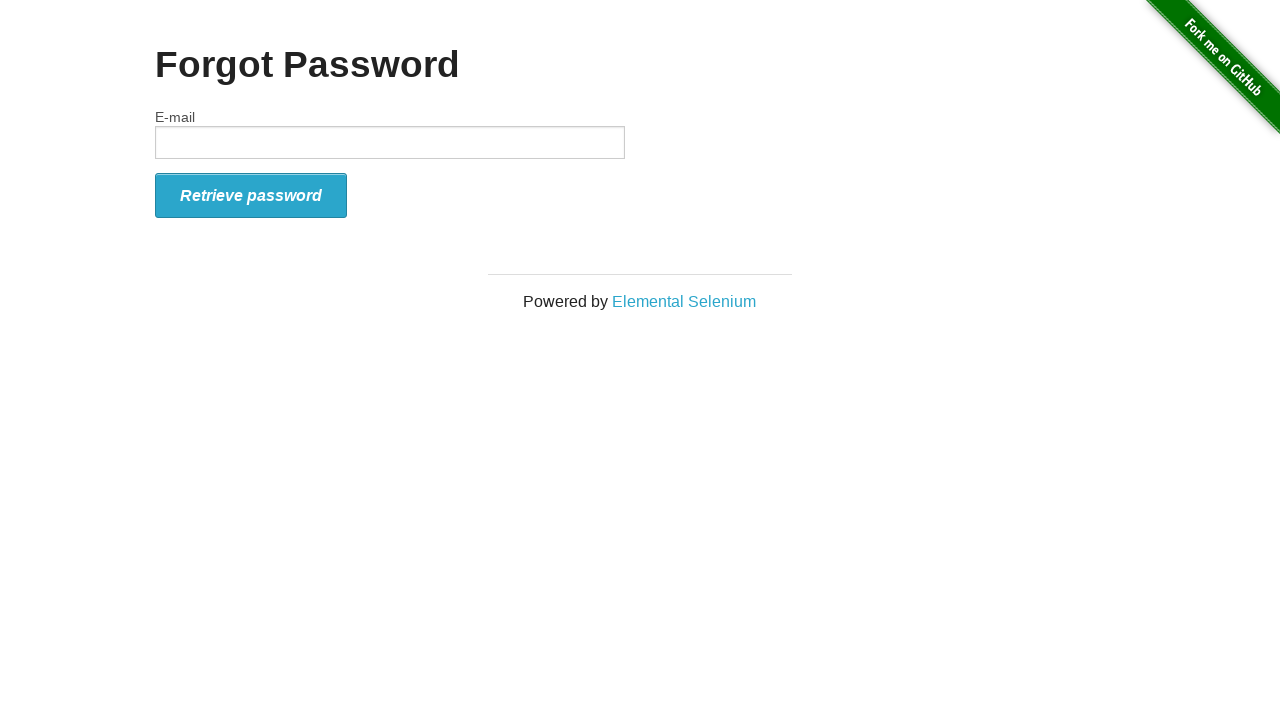

Filled email field with 'aaa@yahoo.com' on #email
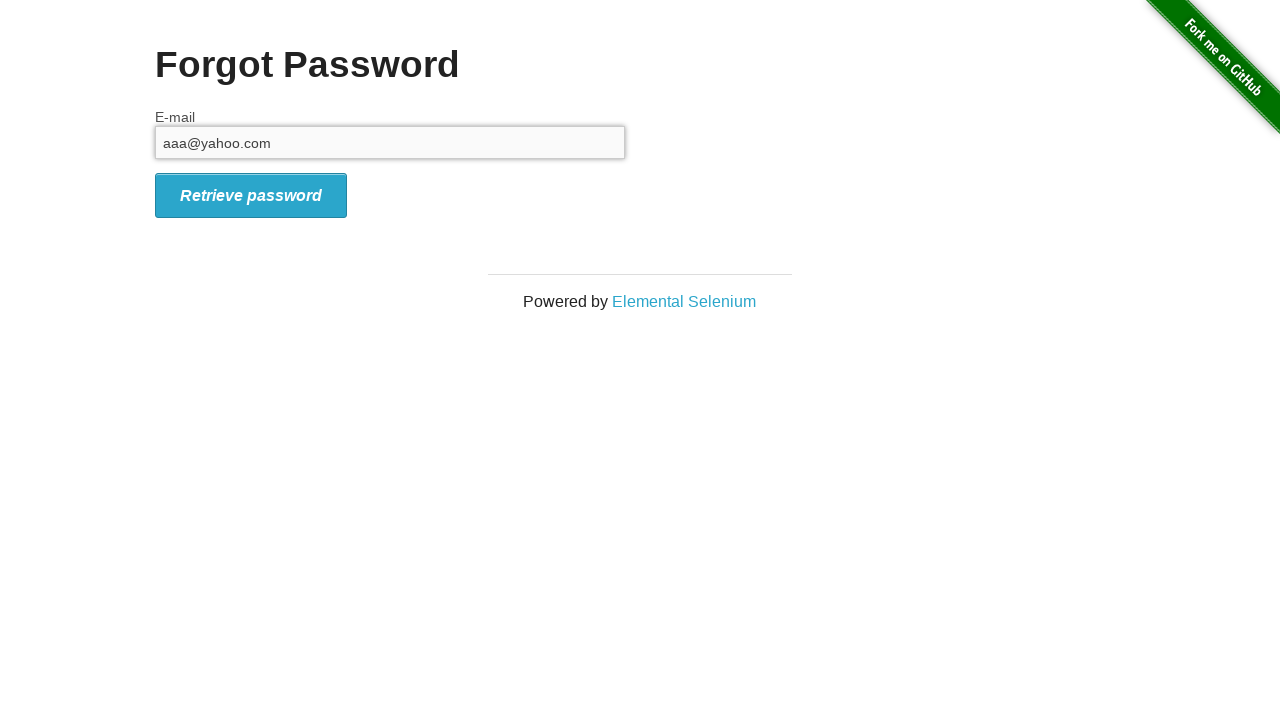

Clicked the submit button to send password reset email at (251, 195) on i
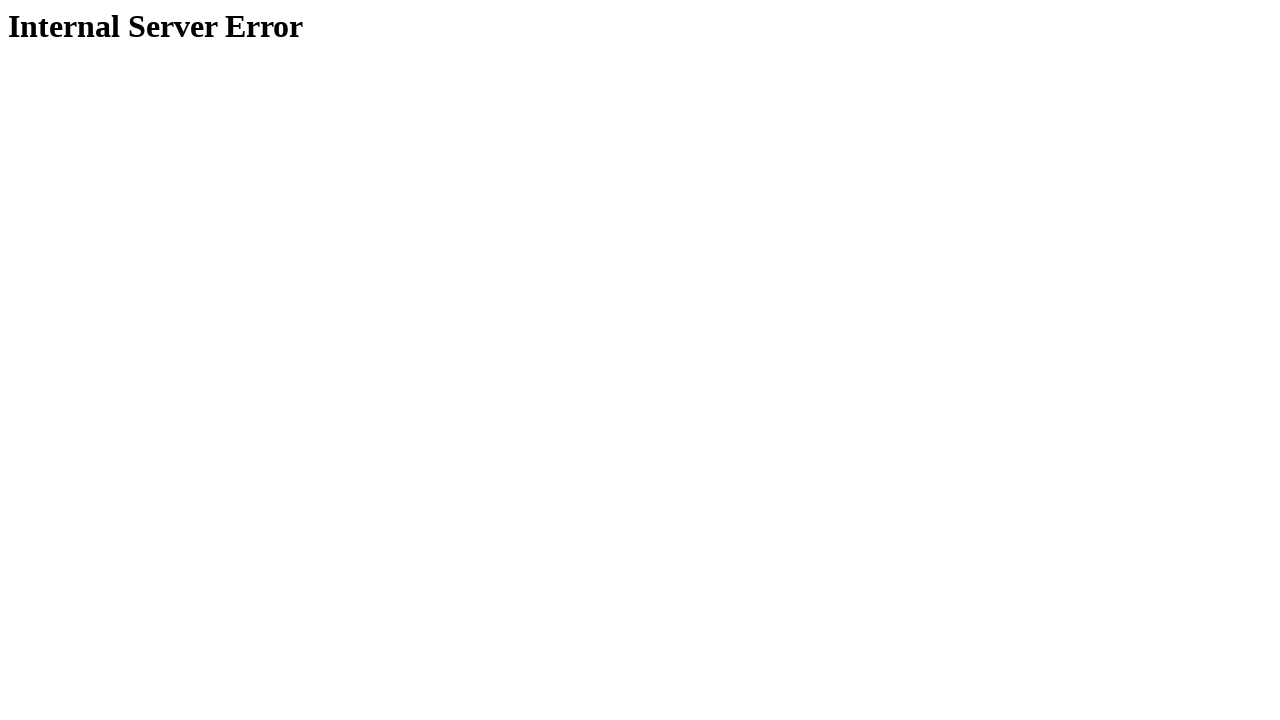

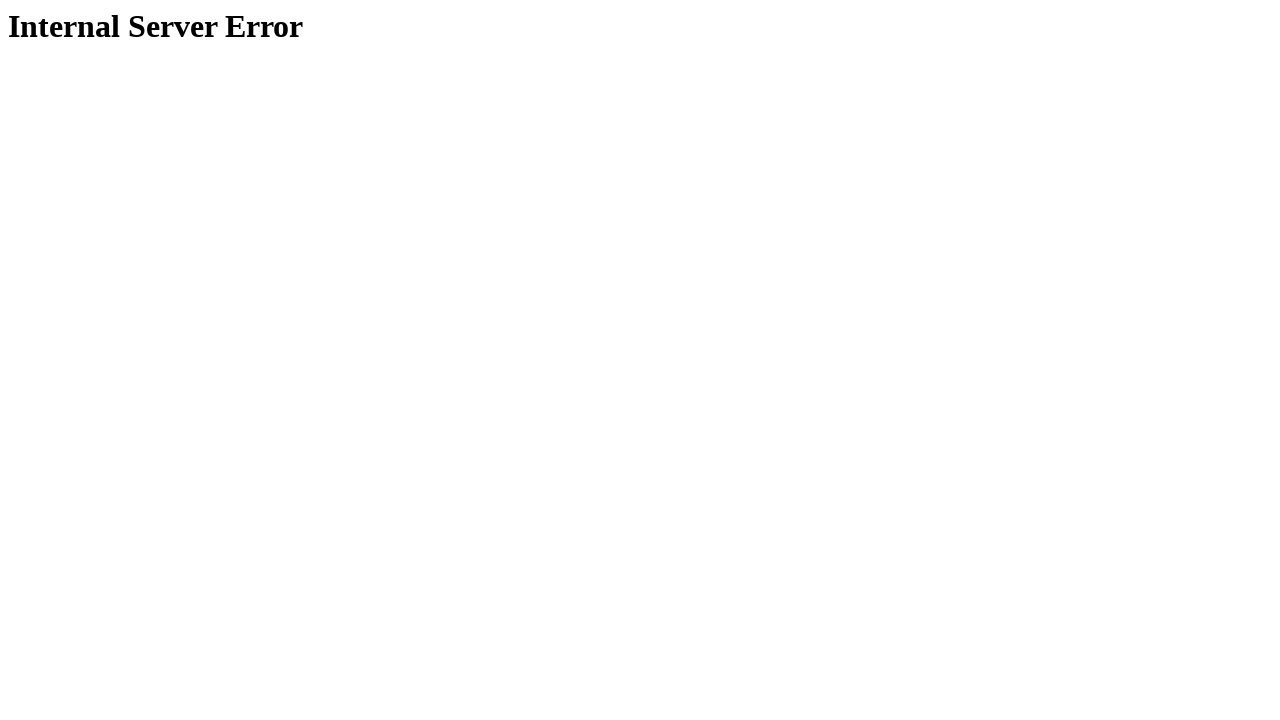